Tests that a todo item is removed if an empty text string is entered during edit

Starting URL: https://demo.playwright.dev/todomvc

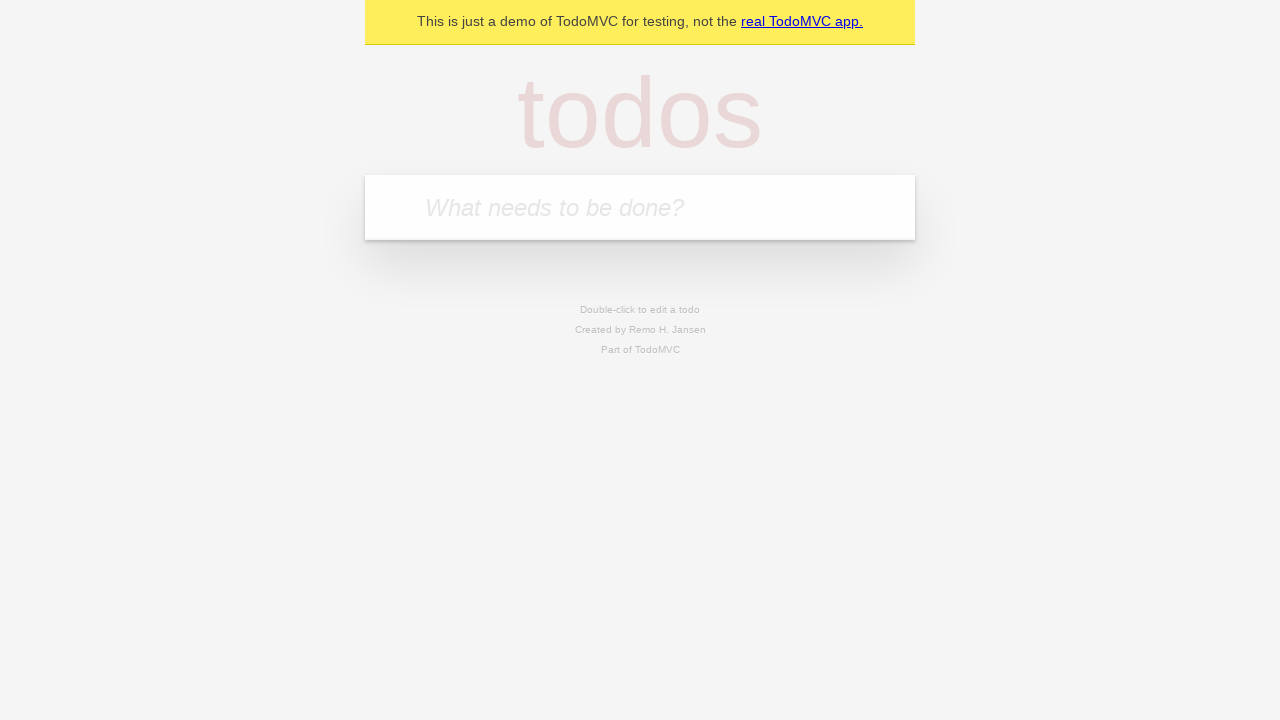

Filled todo input with 'buy some cheese' on internal:attr=[placeholder="What needs to be done?"i]
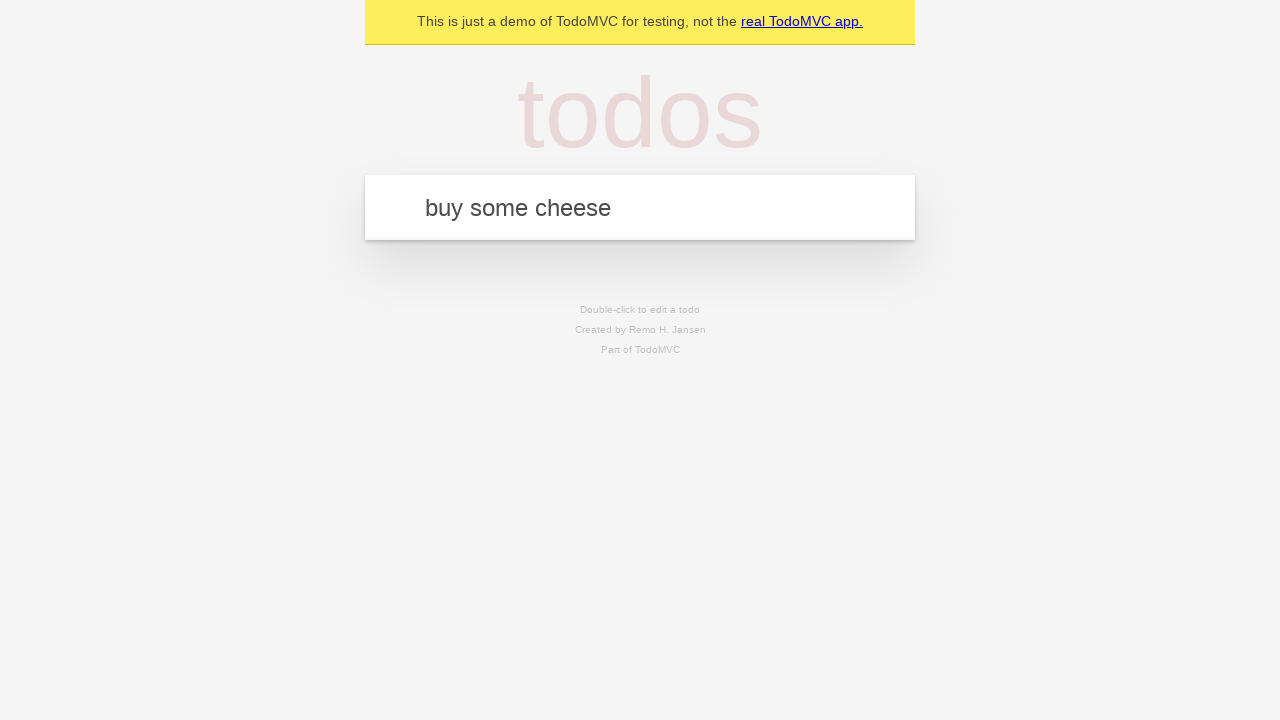

Pressed Enter to create first todo on internal:attr=[placeholder="What needs to be done?"i]
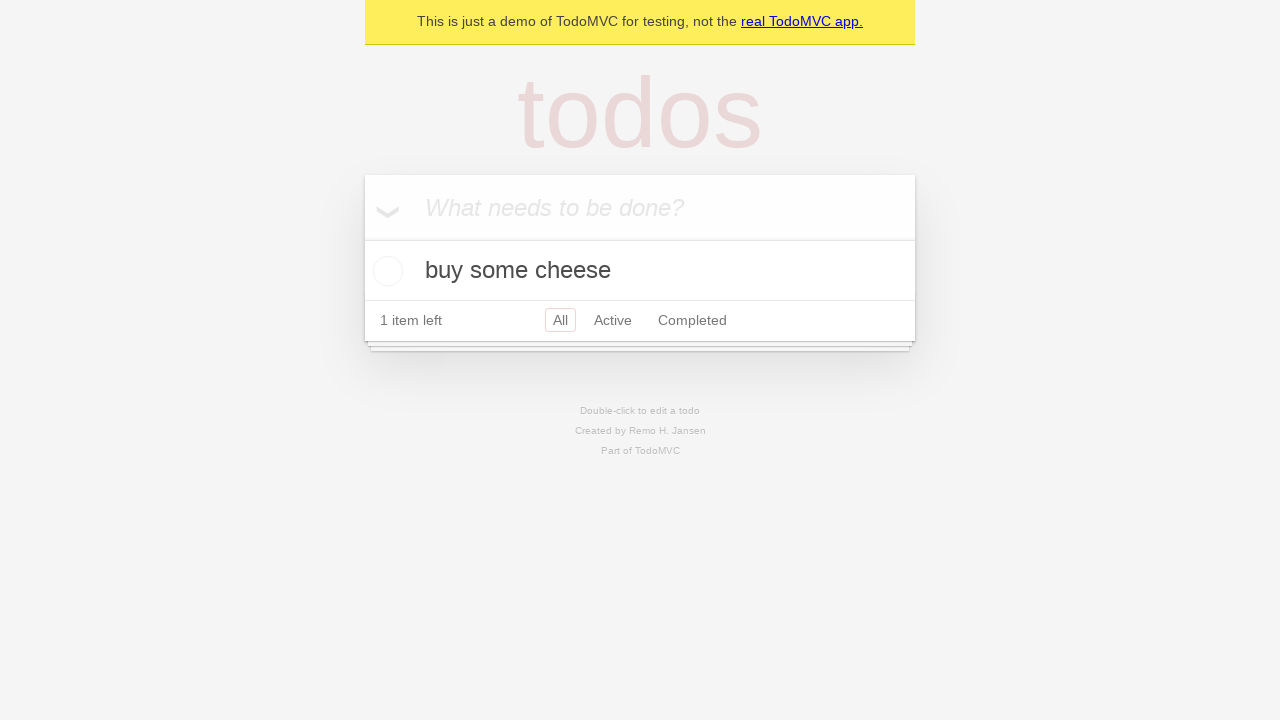

Filled todo input with 'feed the cat' on internal:attr=[placeholder="What needs to be done?"i]
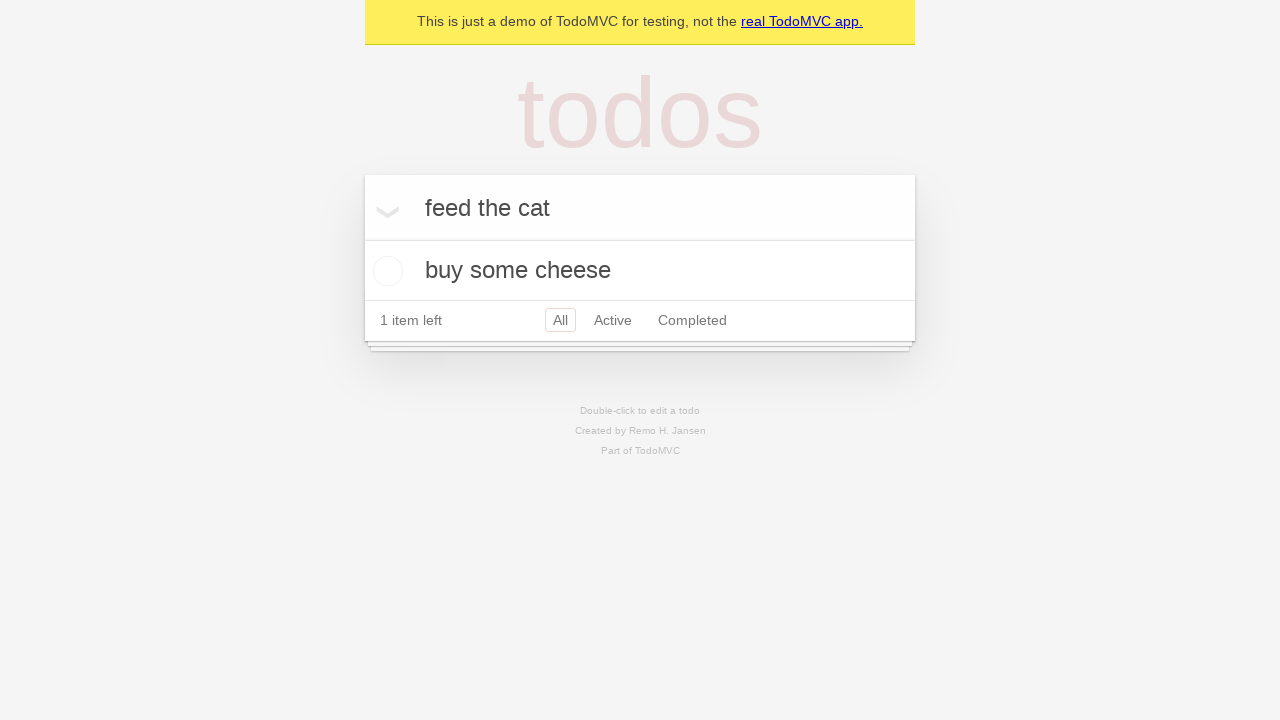

Pressed Enter to create second todo on internal:attr=[placeholder="What needs to be done?"i]
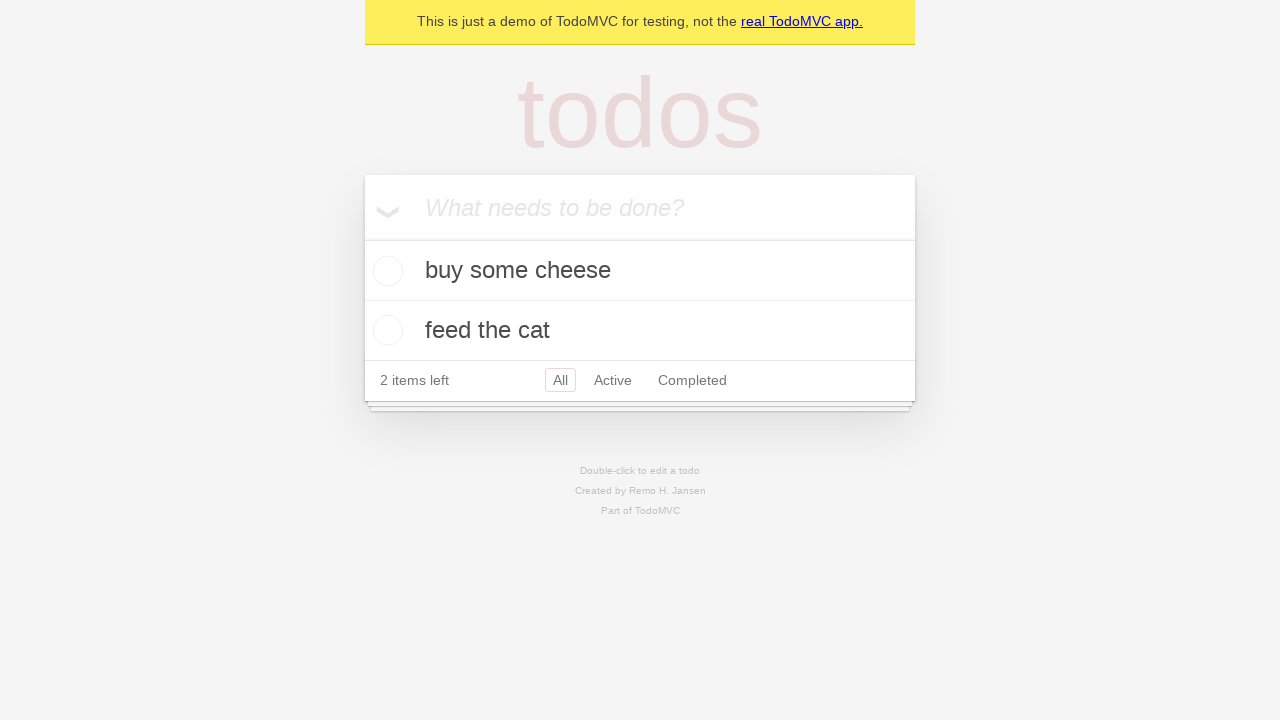

Filled todo input with 'book a doctors appointment' on internal:attr=[placeholder="What needs to be done?"i]
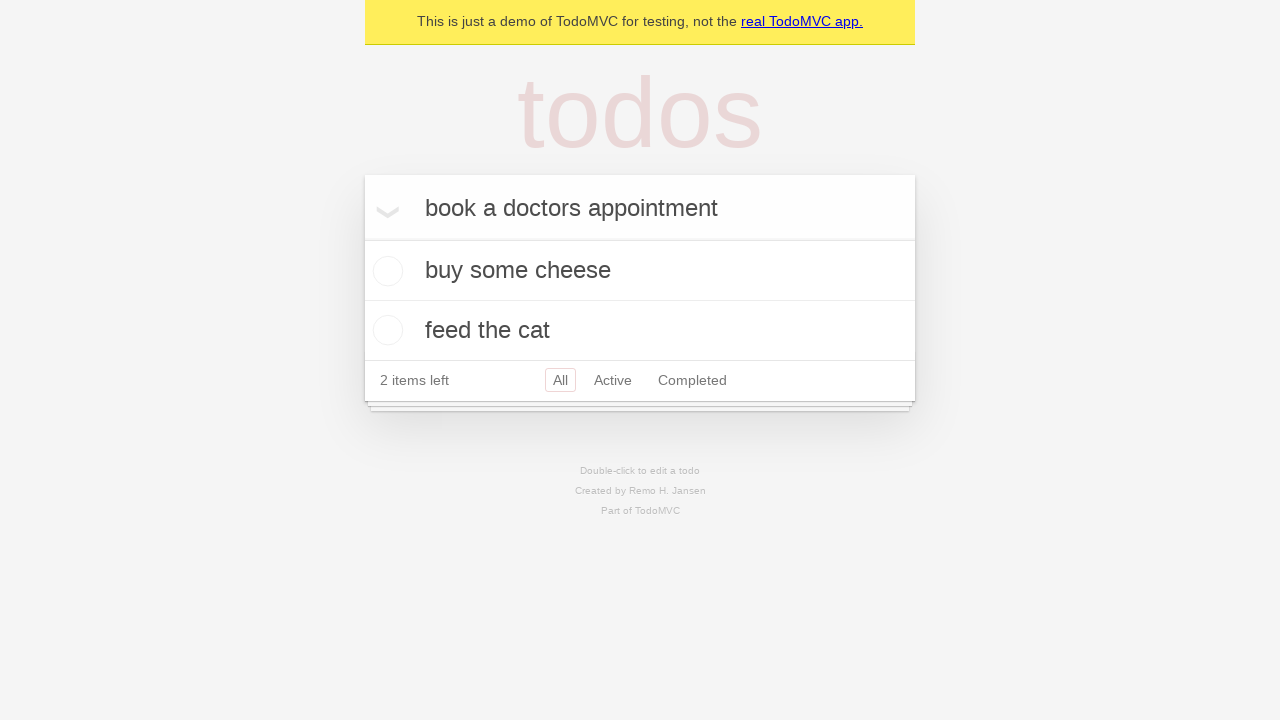

Pressed Enter to create third todo on internal:attr=[placeholder="What needs to be done?"i]
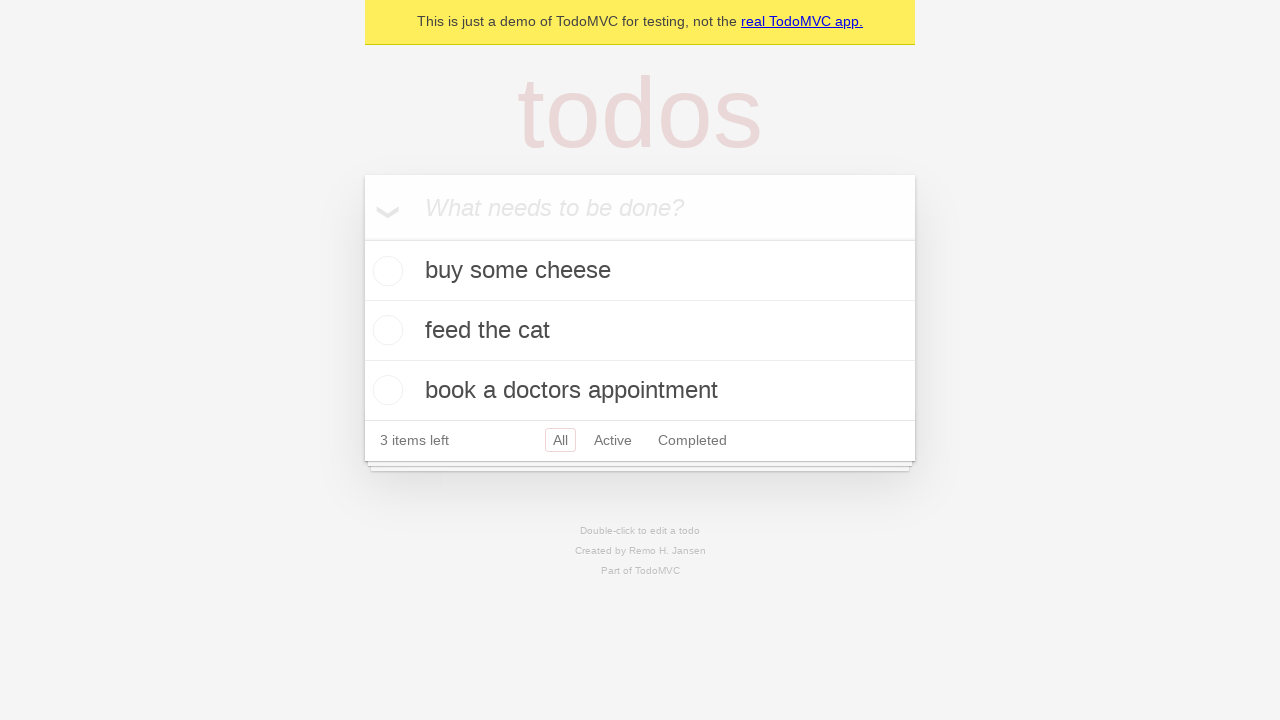

Double-clicked second todo item to enter edit mode at (640, 331) on internal:testid=[data-testid="todo-item"s] >> nth=1
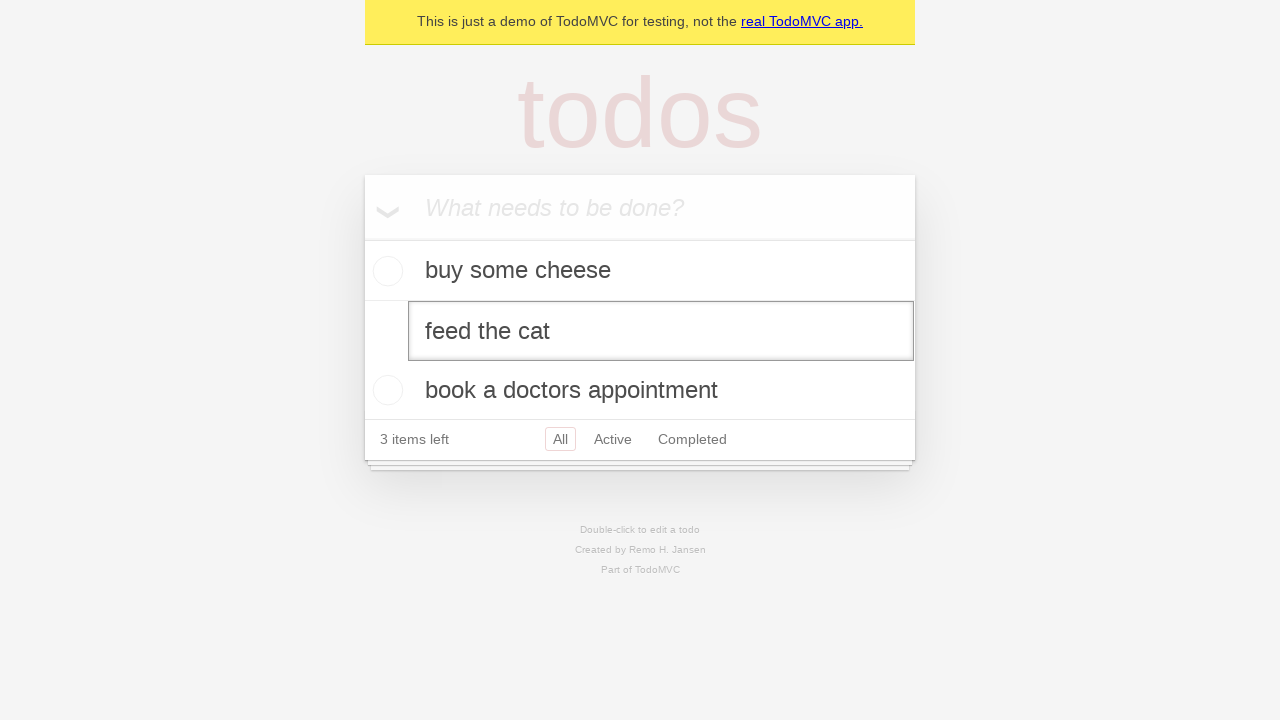

Cleared edit textbox by entering empty string on internal:testid=[data-testid="todo-item"s] >> nth=1 >> internal:role=textbox[nam
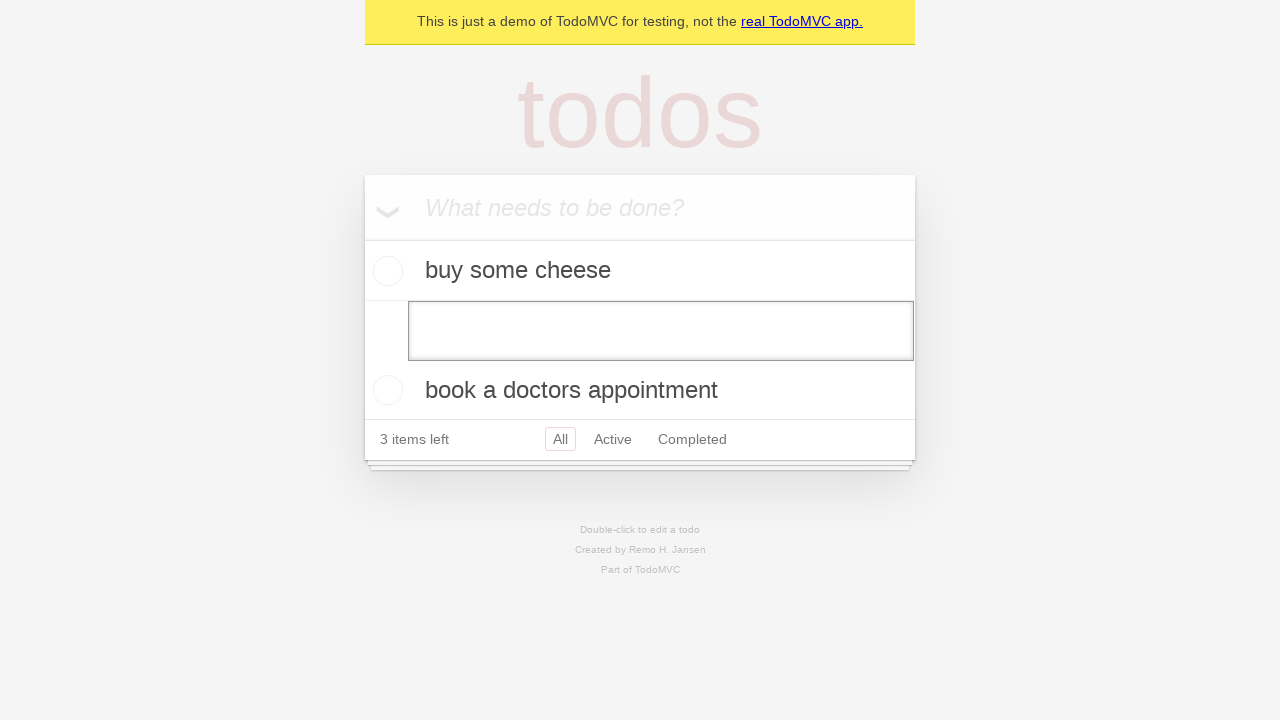

Pressed Enter to confirm empty edit, removing the todo item on internal:testid=[data-testid="todo-item"s] >> nth=1 >> internal:role=textbox[nam
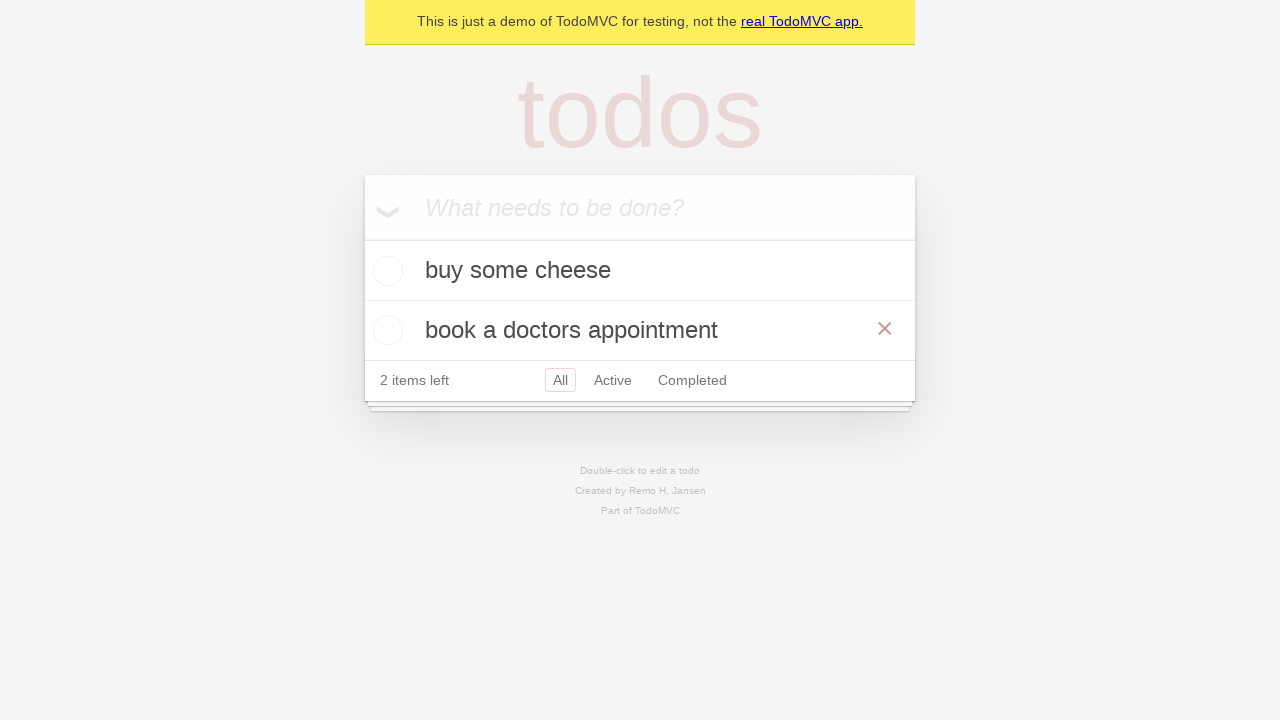

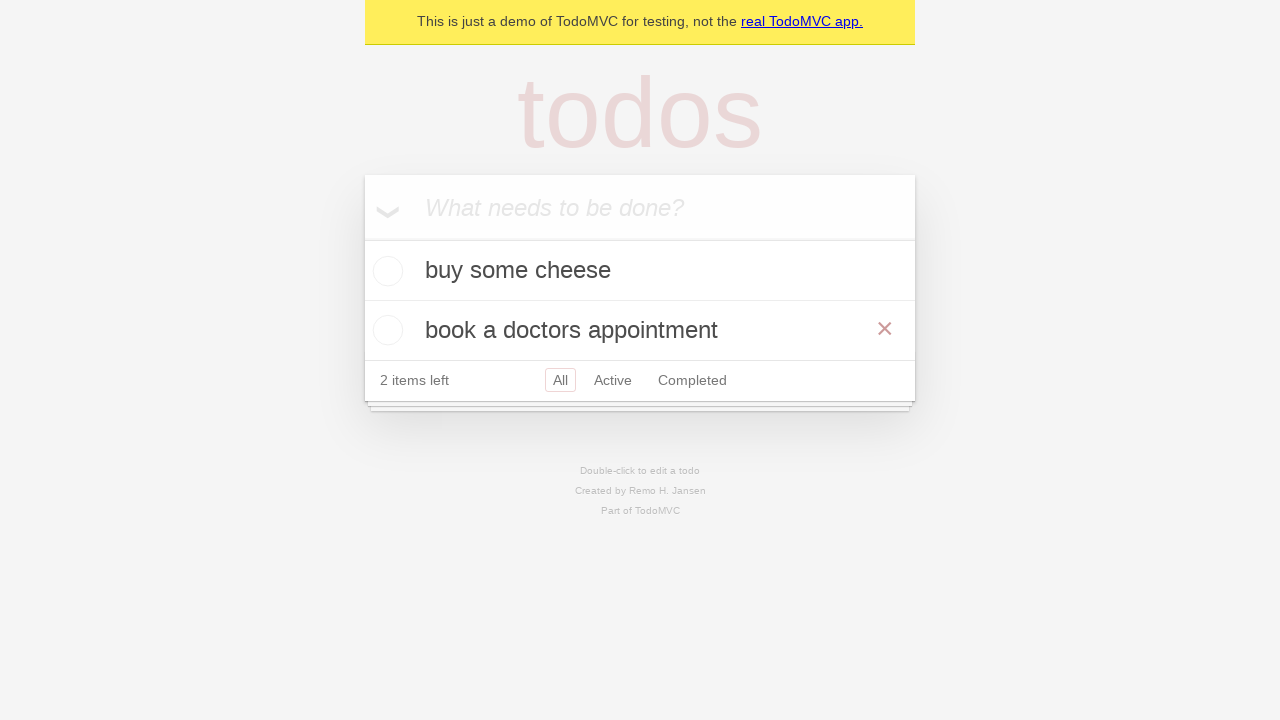